Tests a multi-step form workflow: calculates a mathematical value to find and click a specific link, then fills out a form with personal information (first name, last name, city, country) and submits it.

Starting URL: http://suninjuly.github.io/find_link_text

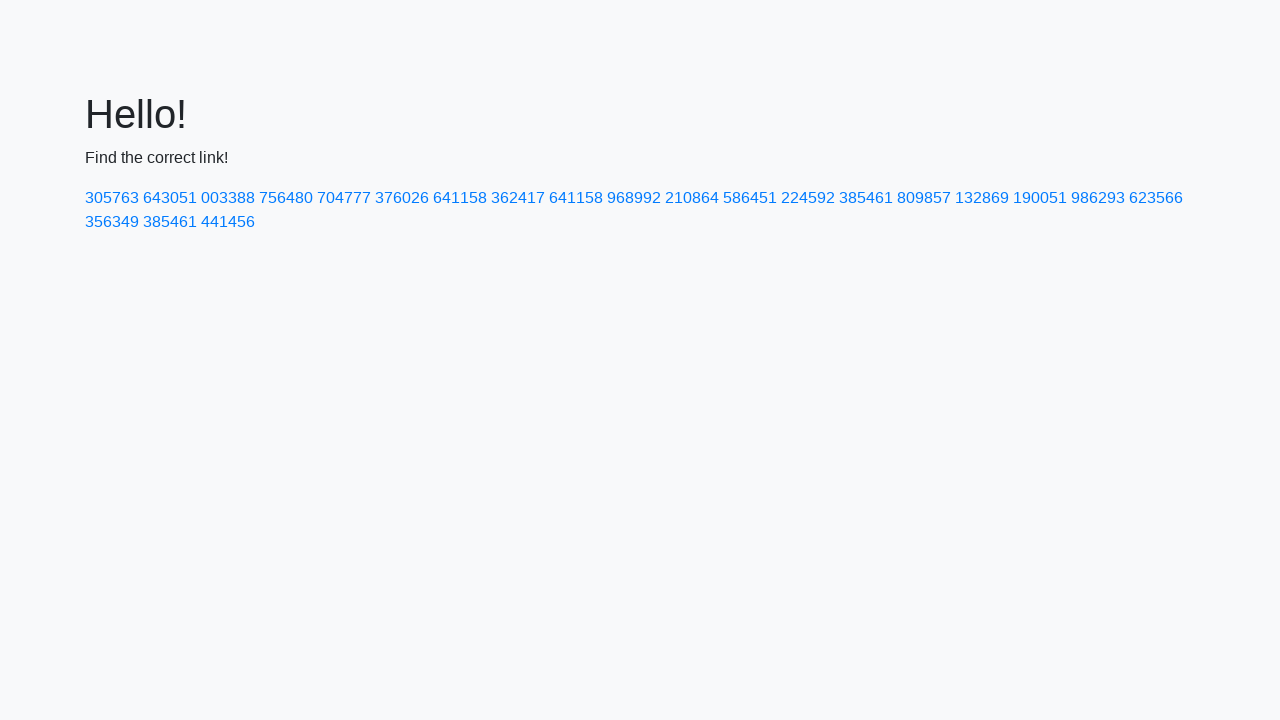

Calculated mathematical value for link text
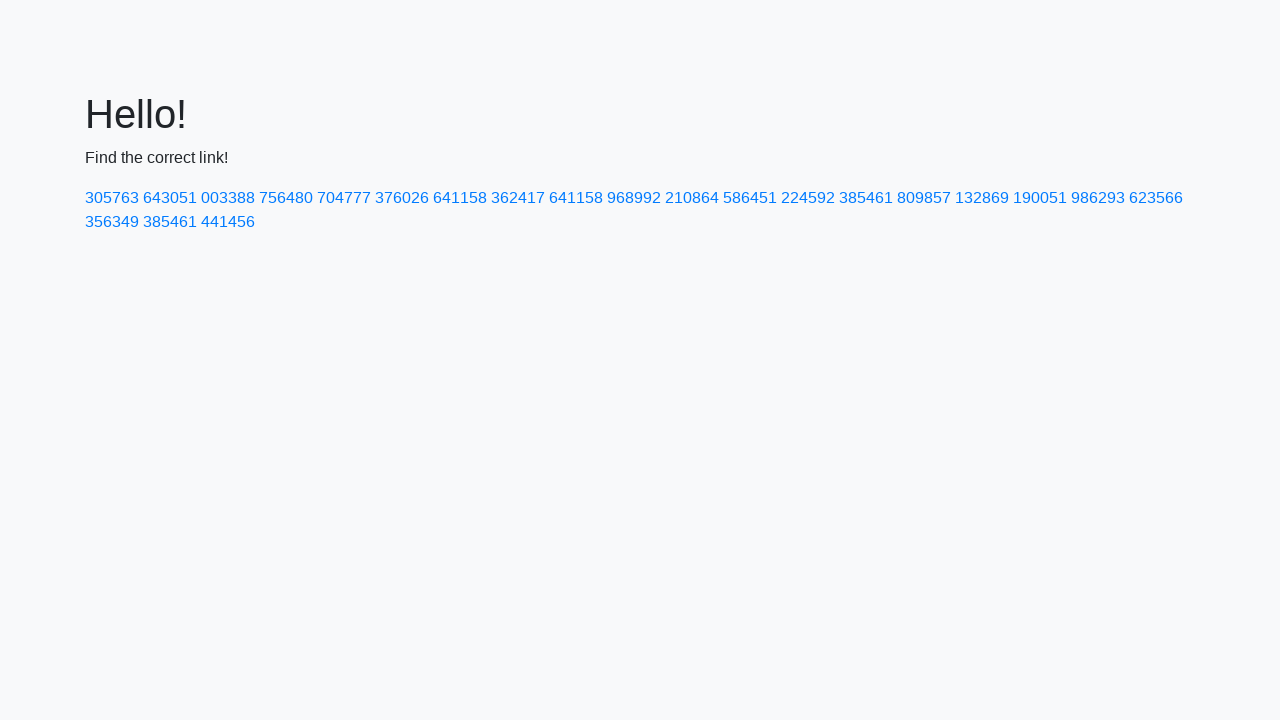

Clicked link with calculated text '224592' at (808, 198) on text=224592
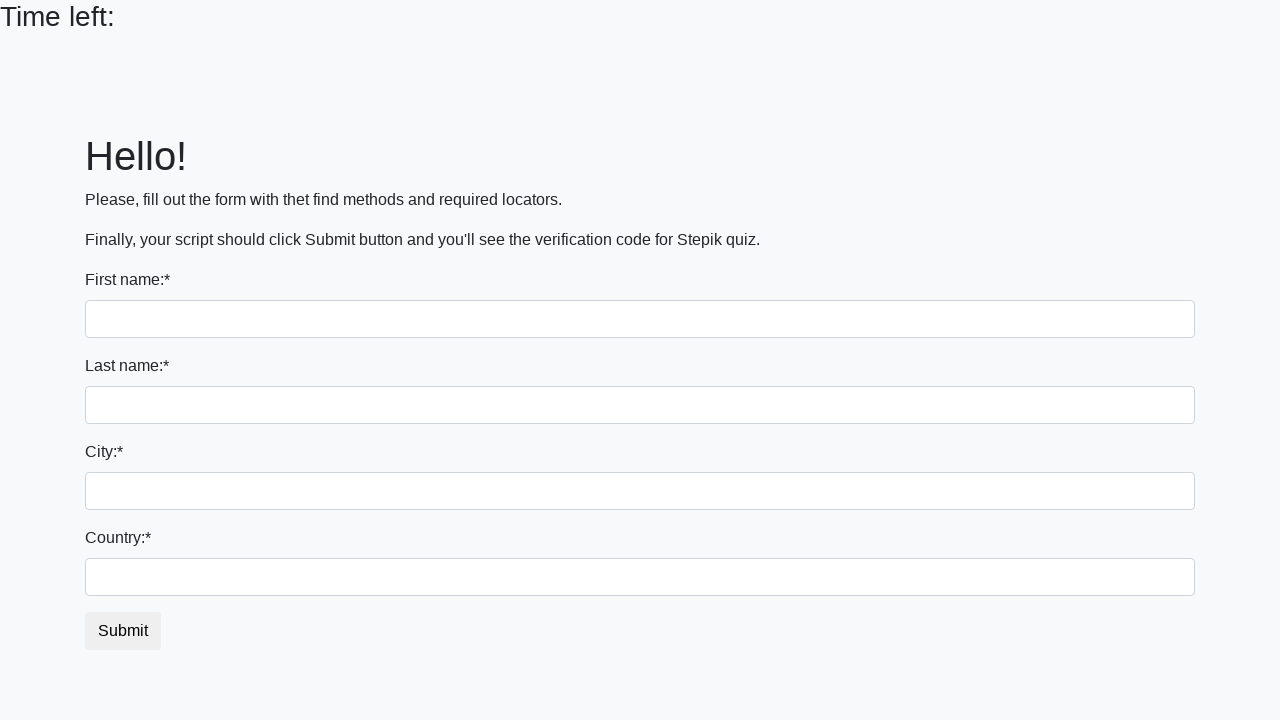

Filled first name field with 'Ivan' on input
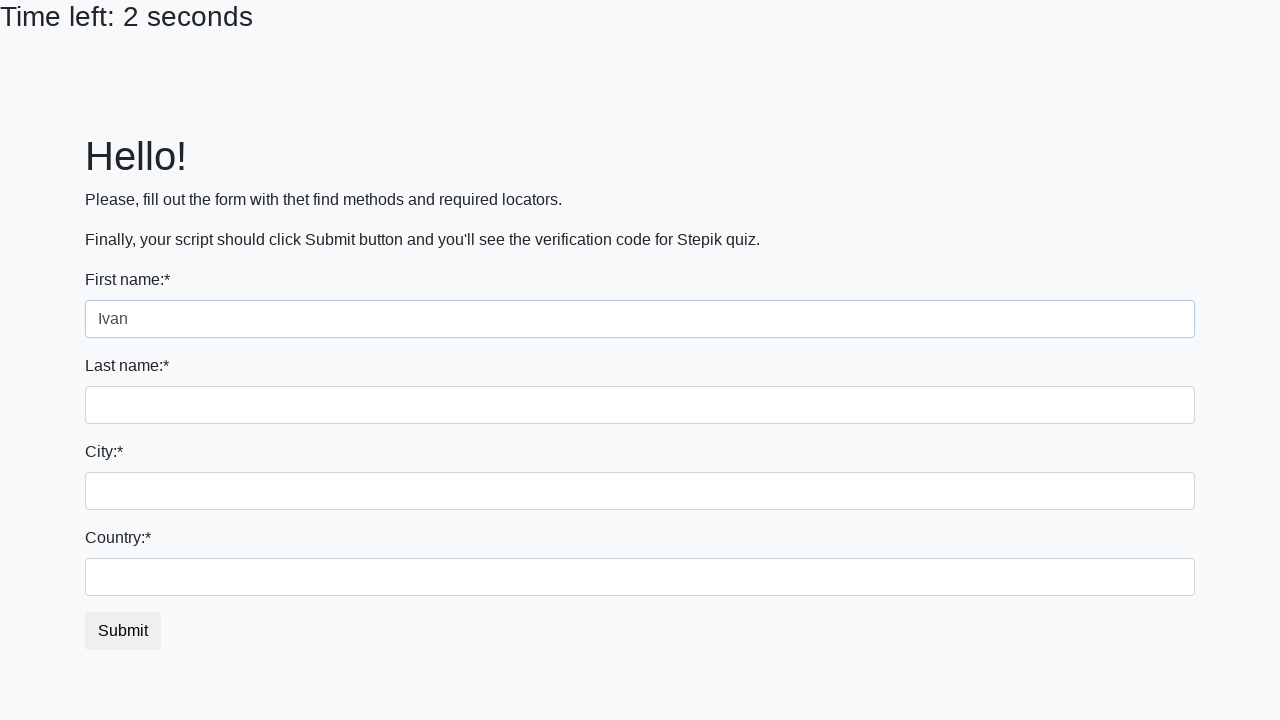

Filled last name field with 'Petrov' on input[name='last_name']
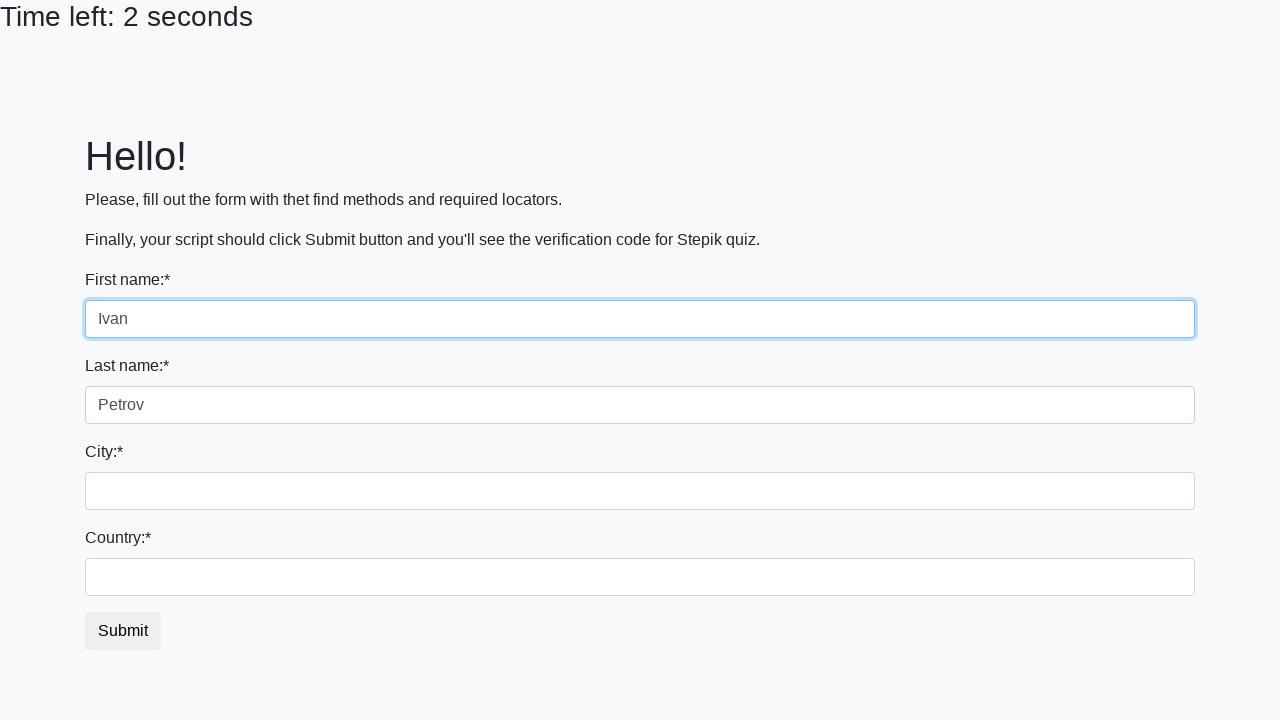

Filled city field with 'Smolensk' on .form-control.city
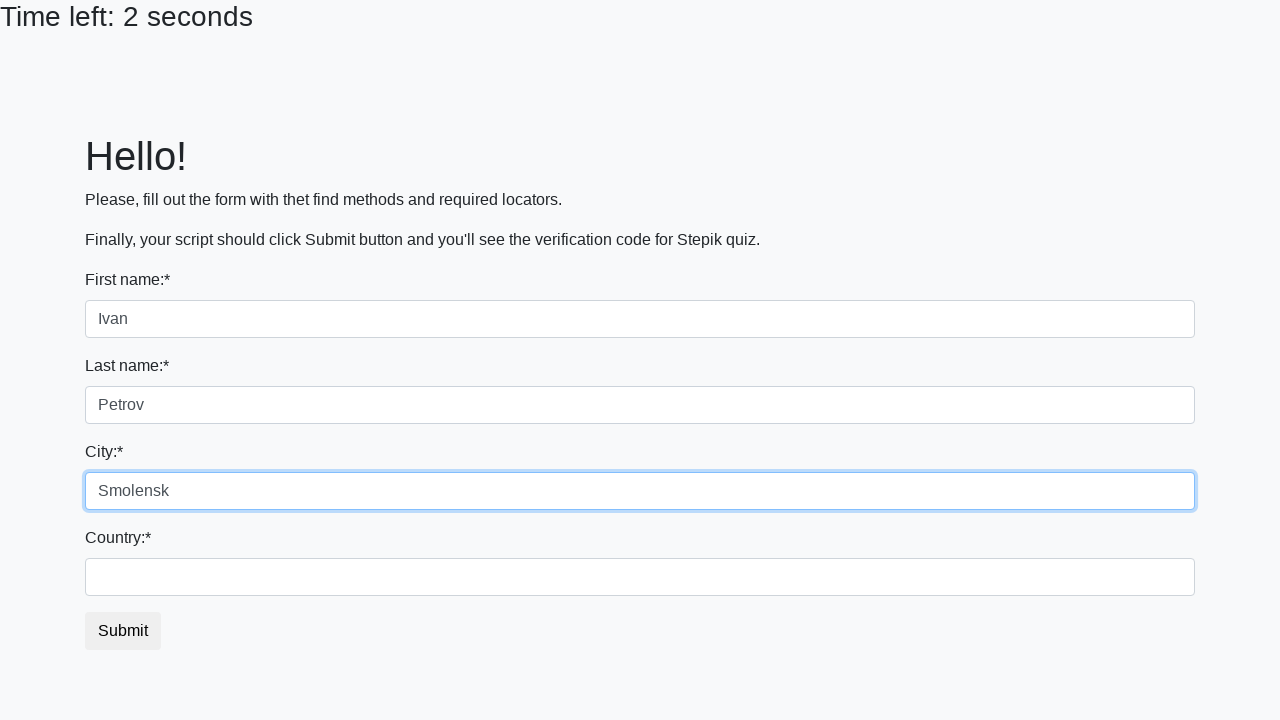

Filled country field with 'Russia' on #country
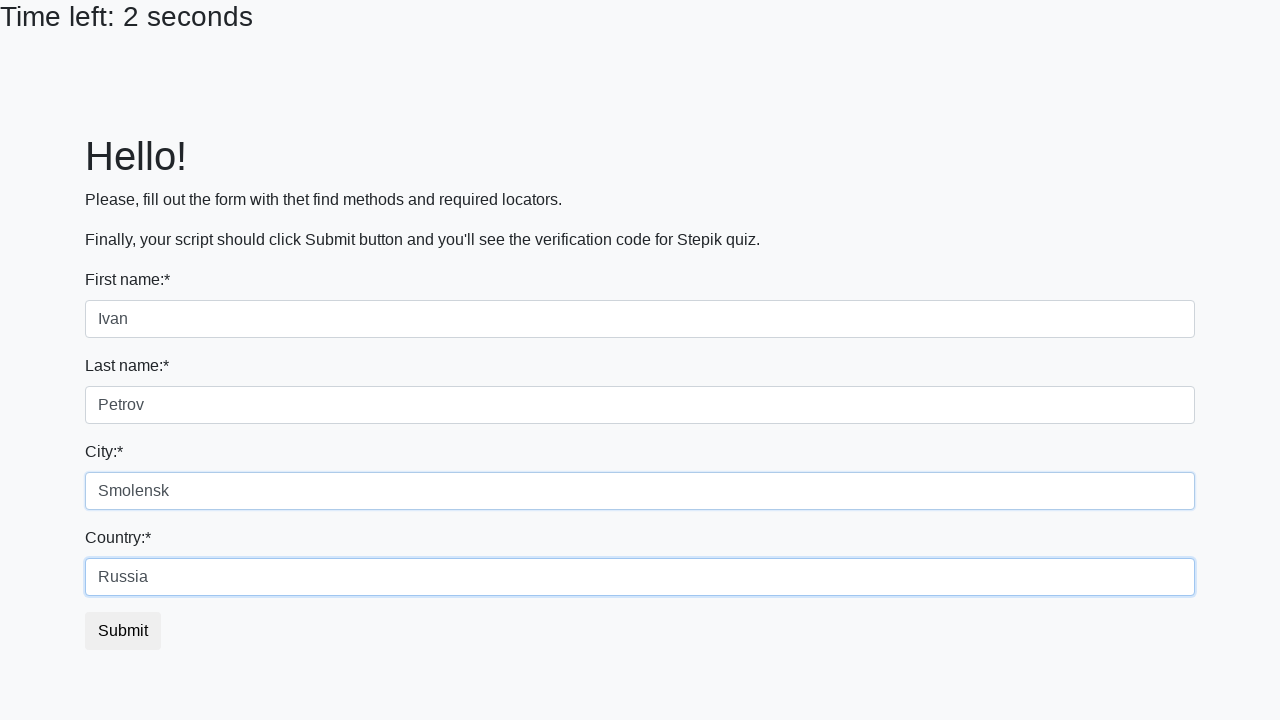

Clicked submit button to submit form at (123, 631) on button.btn
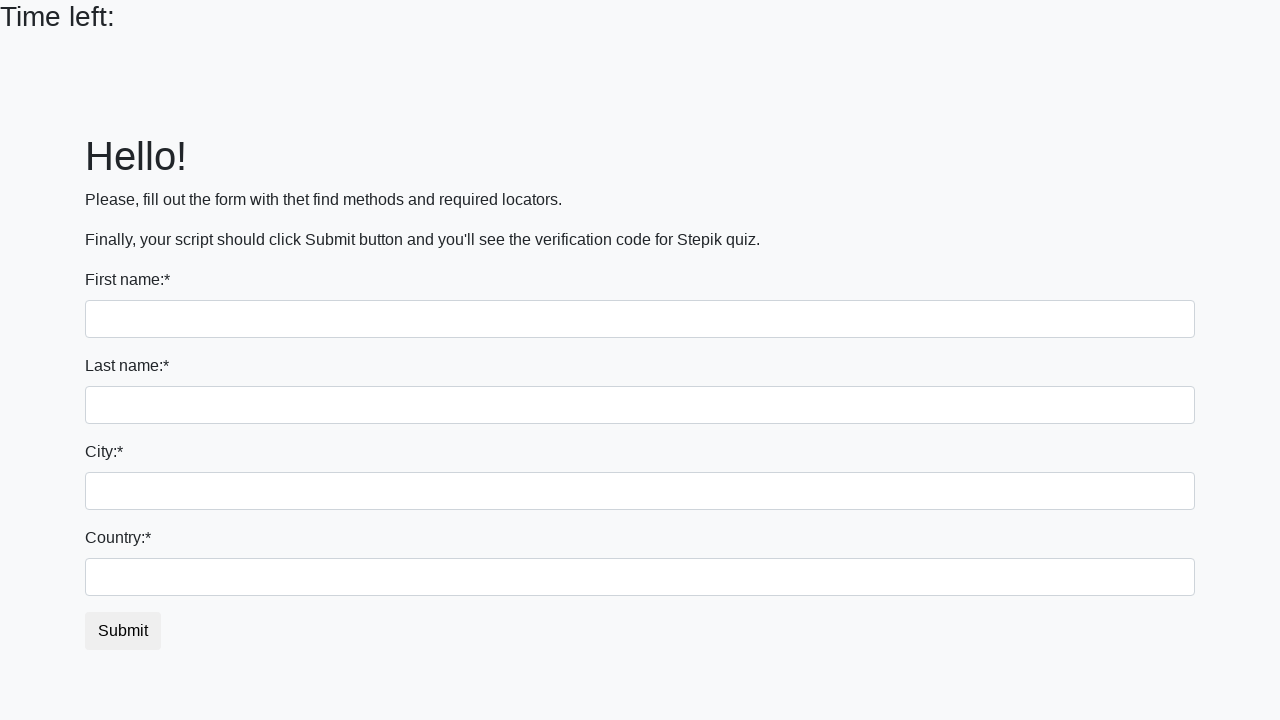

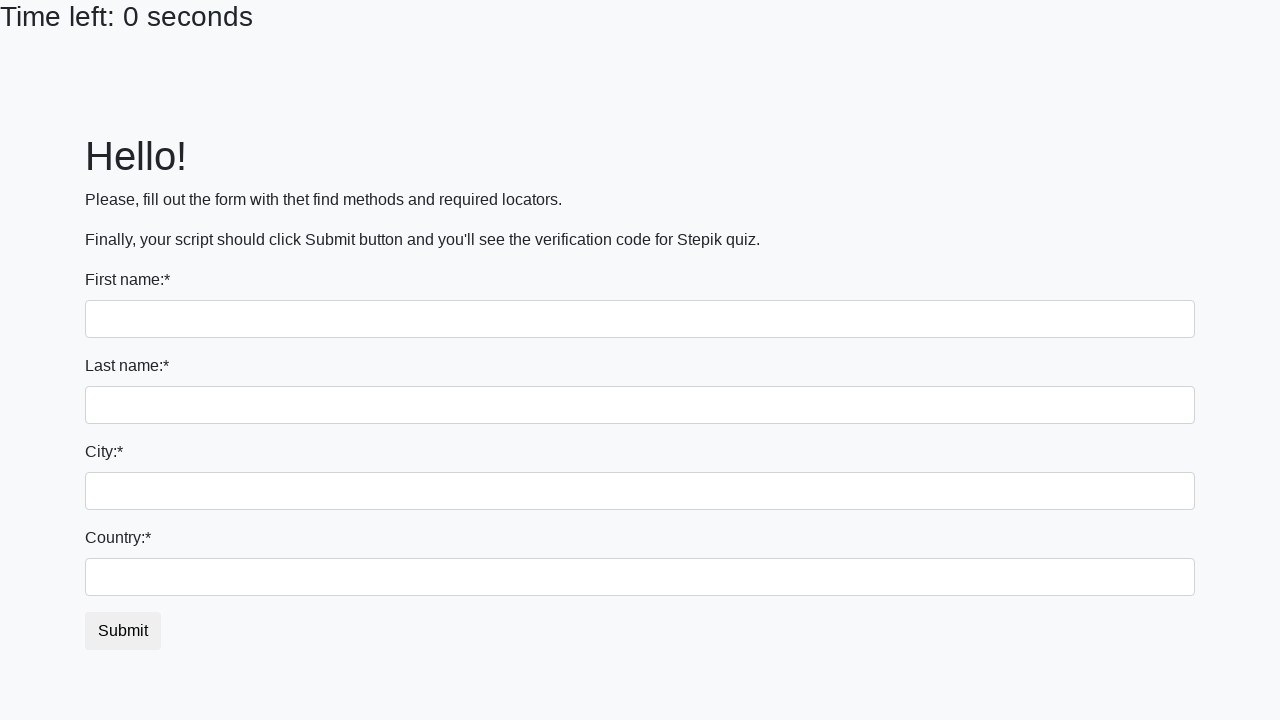